Tests right-click context menu functionality by right-clicking on an element, selecting "Delete" from the context menu, and accepting the resulting alert dialog

Starting URL: https://swisnl.github.io/jQuery-contextMenu/demo.html

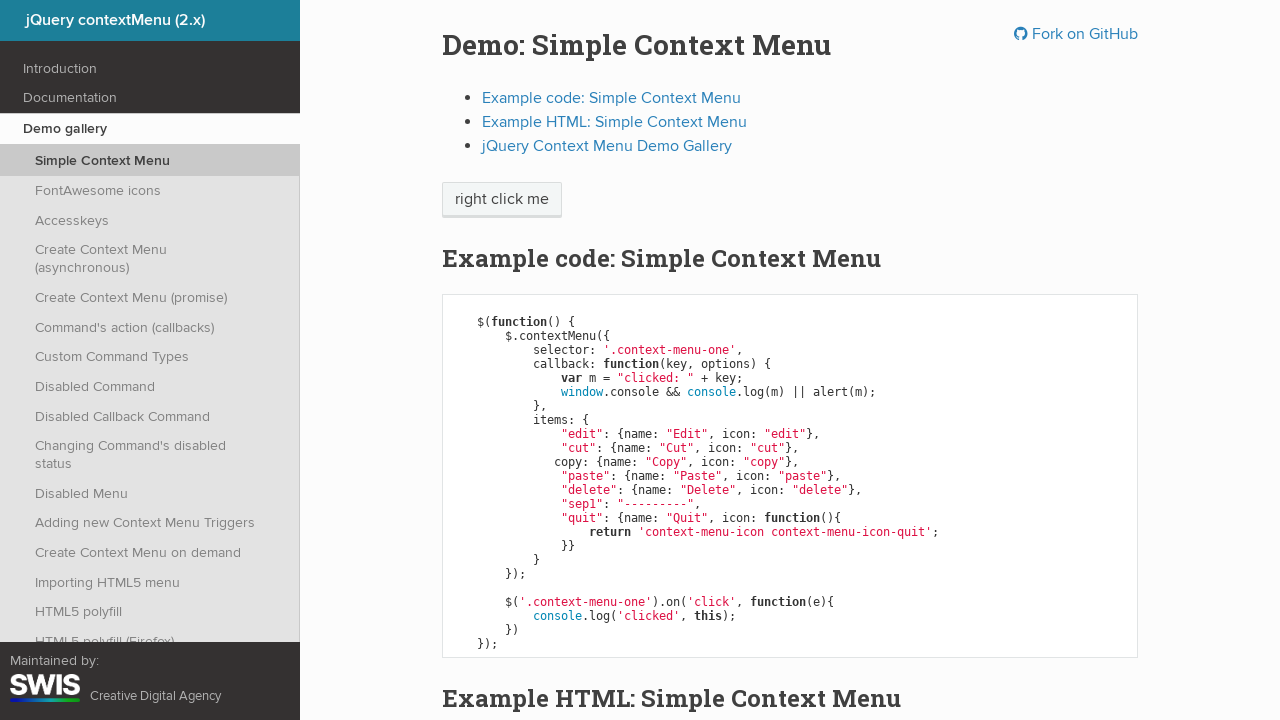

Right-clicked on 'right click me' element to open context menu at (502, 200) on //span[contains(.,'right click me')]
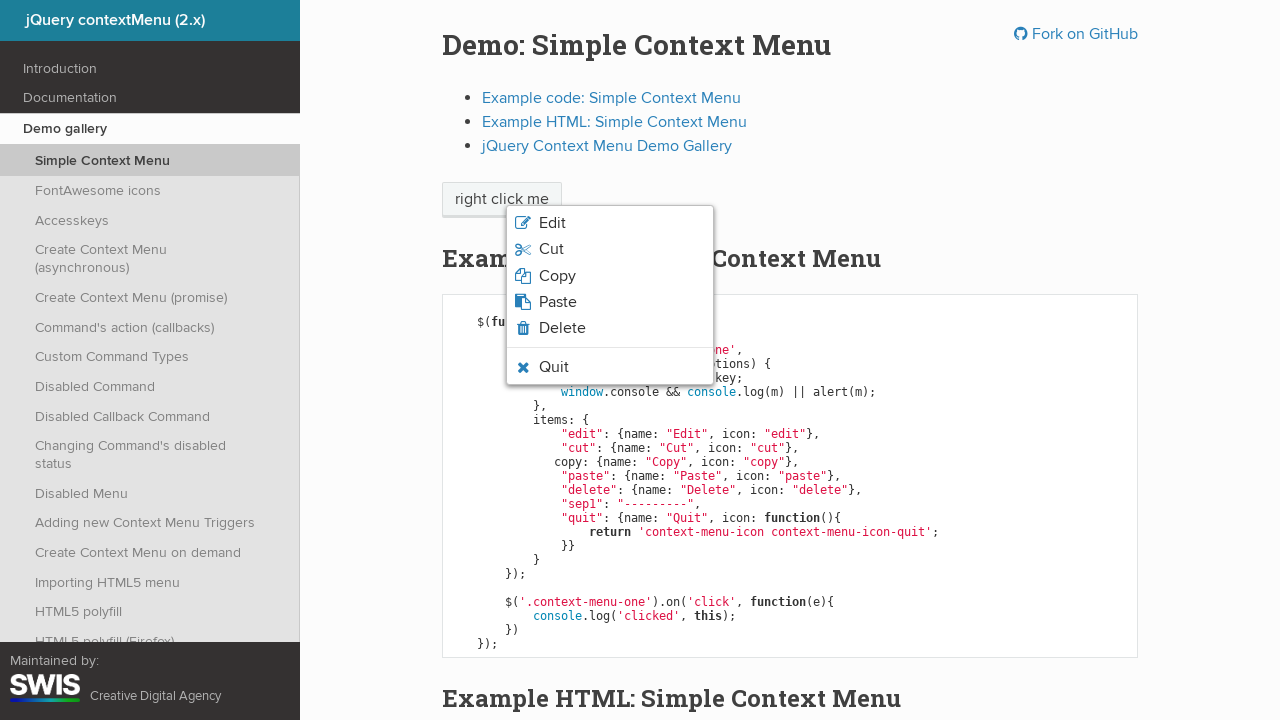

Clicked 'Delete' option from context menu at (610, 328) on xpath=//li[contains(.,'Delete')]
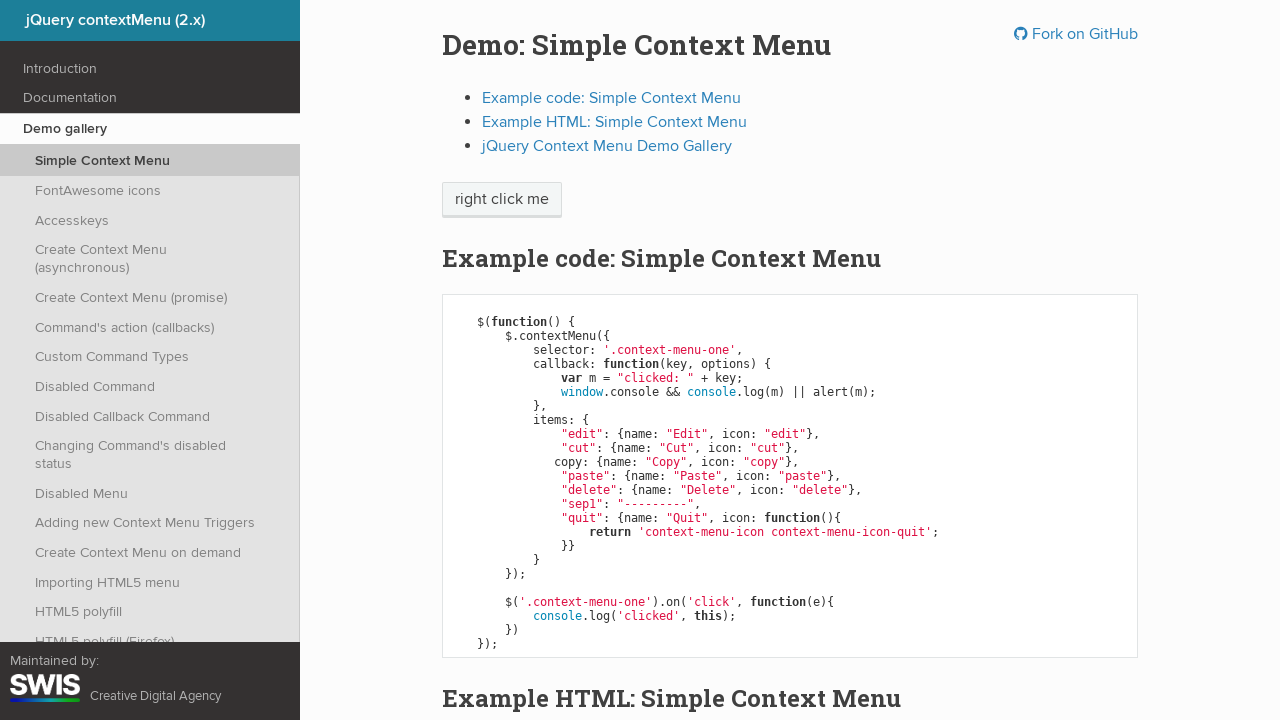

Set up dialog handler to accept alert
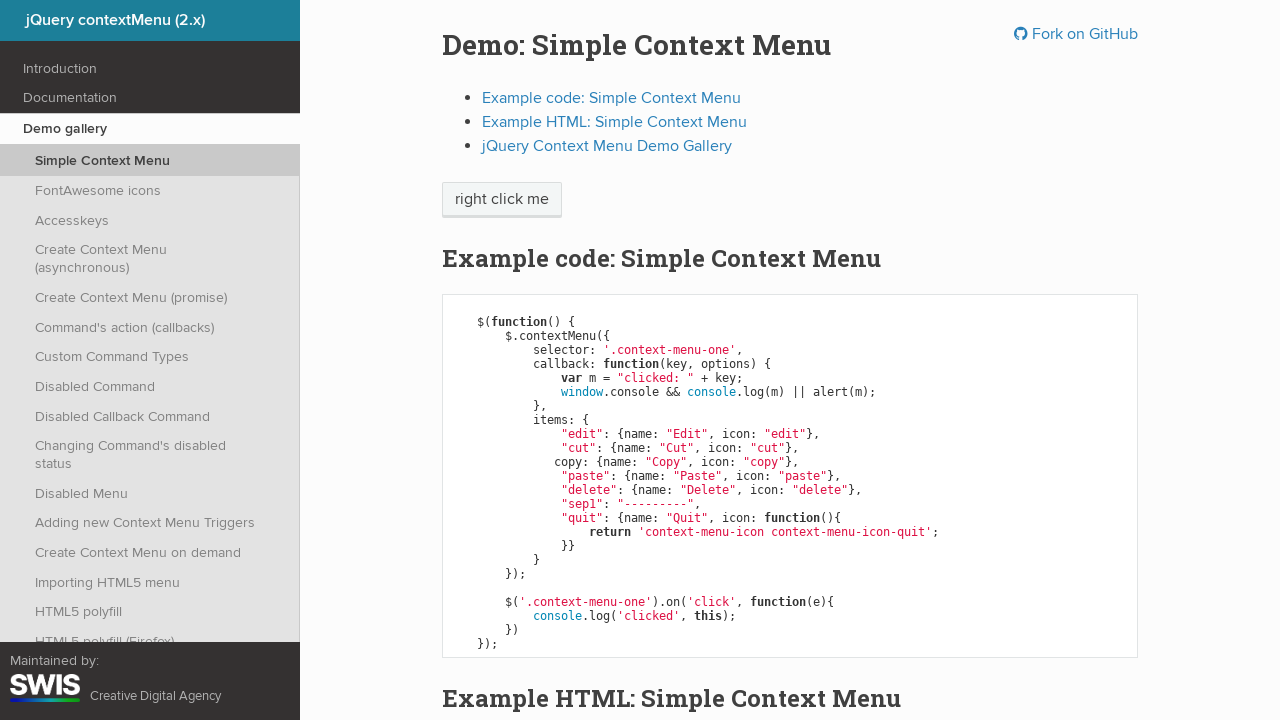

Right-clicked on 'right click me' element again to trigger dialog at (502, 200) on //span[contains(.,'right click me')]
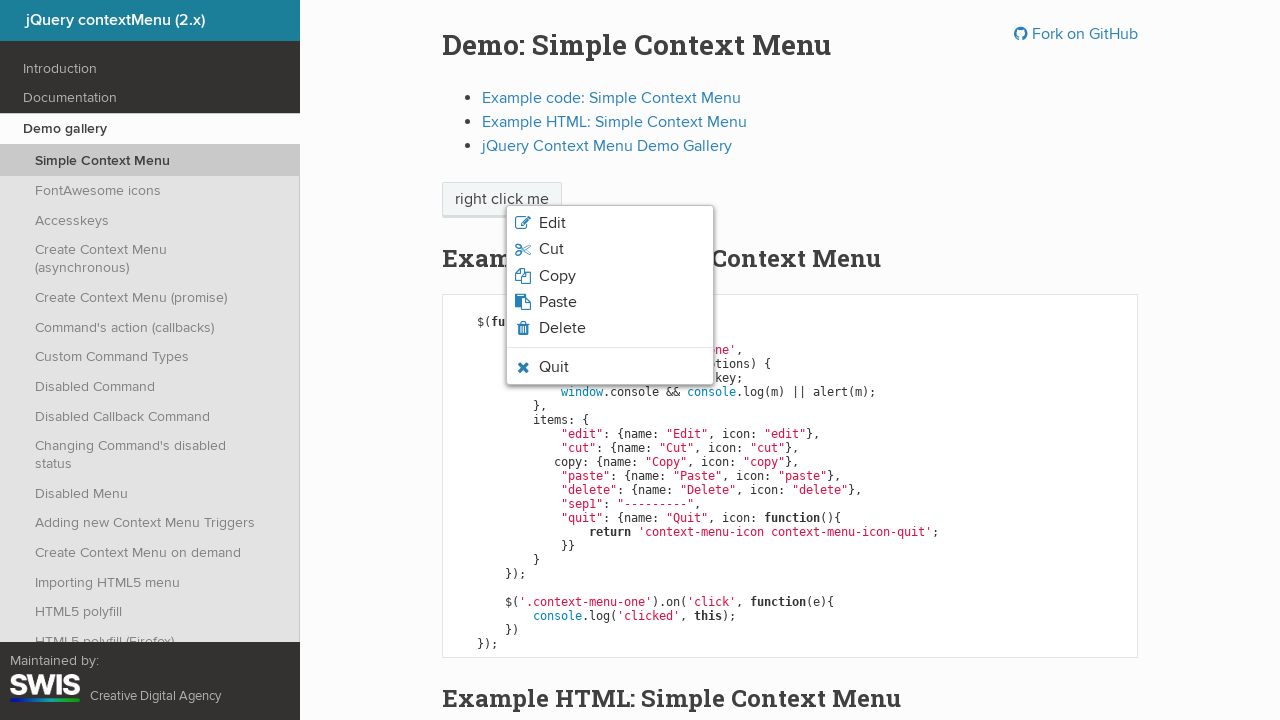

Clicked 'Delete' option from context menu to trigger alert dialog at (610, 328) on xpath=//li[contains(.,'Delete')]
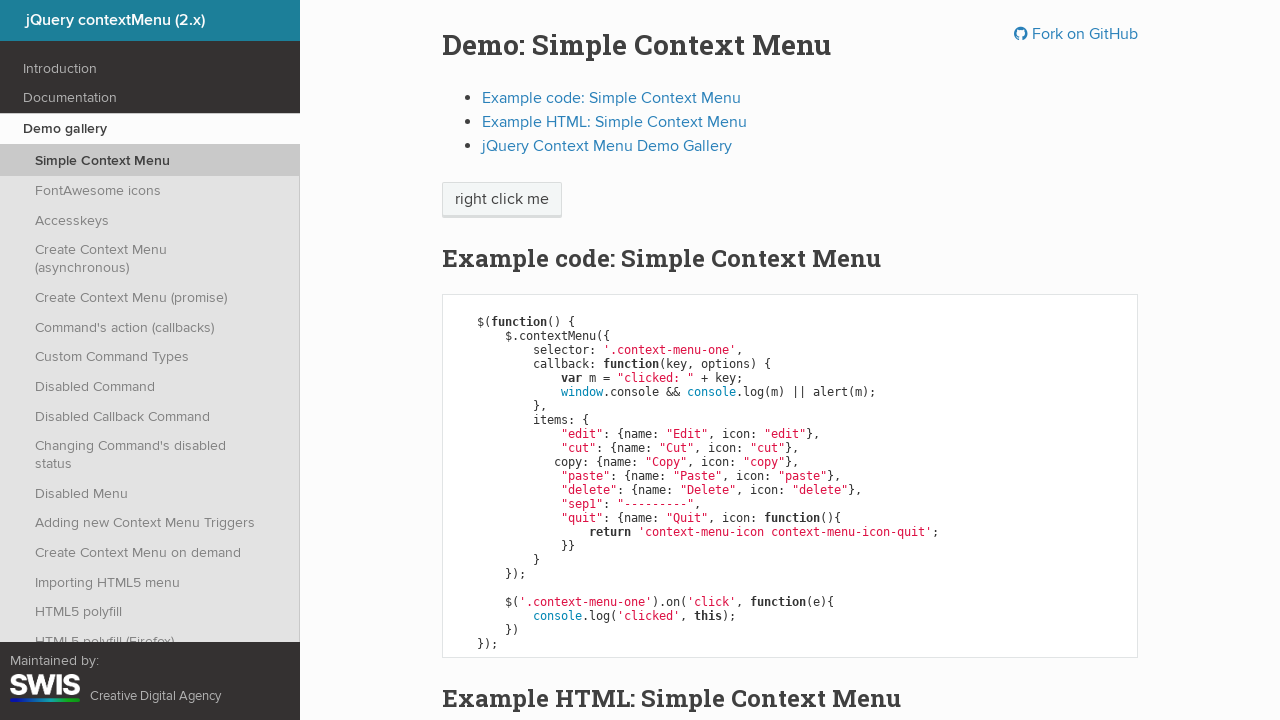

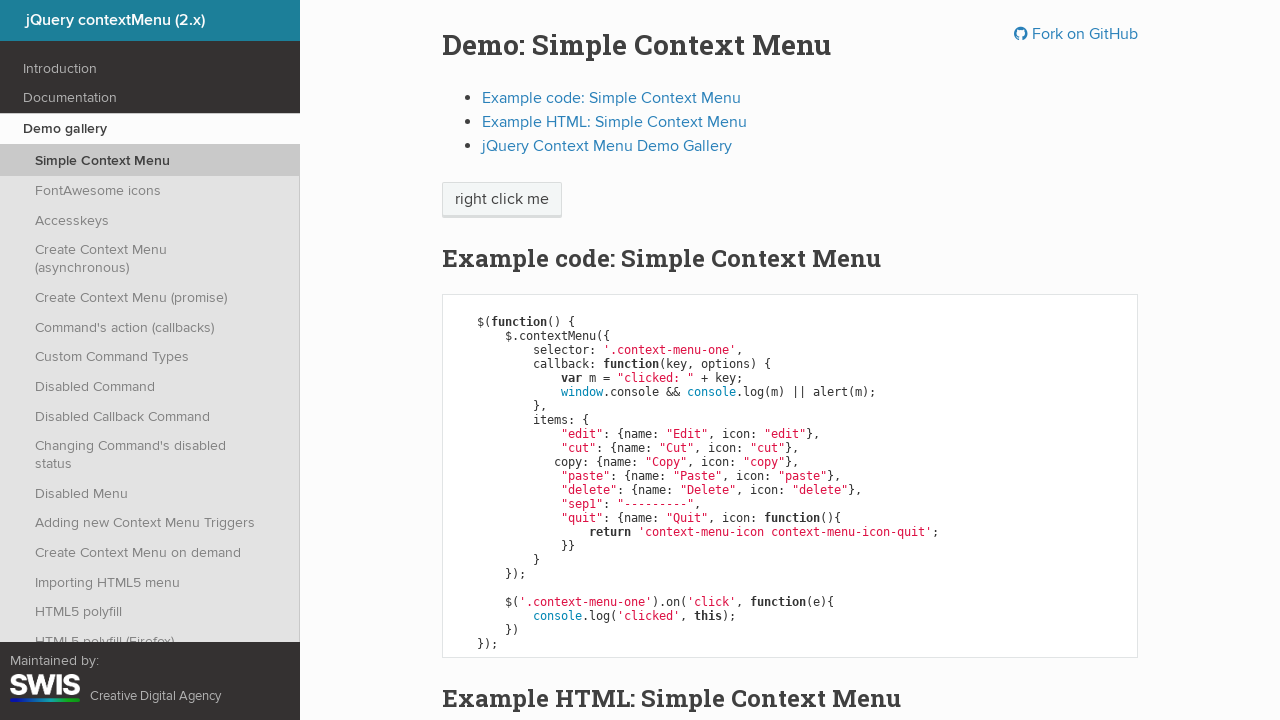